Tests navigation on an e-commerce practice site by clicking on the Shop menu and then the Home menu button to verify basic navigation functionality.

Starting URL: http://practice.automationtesting.in/

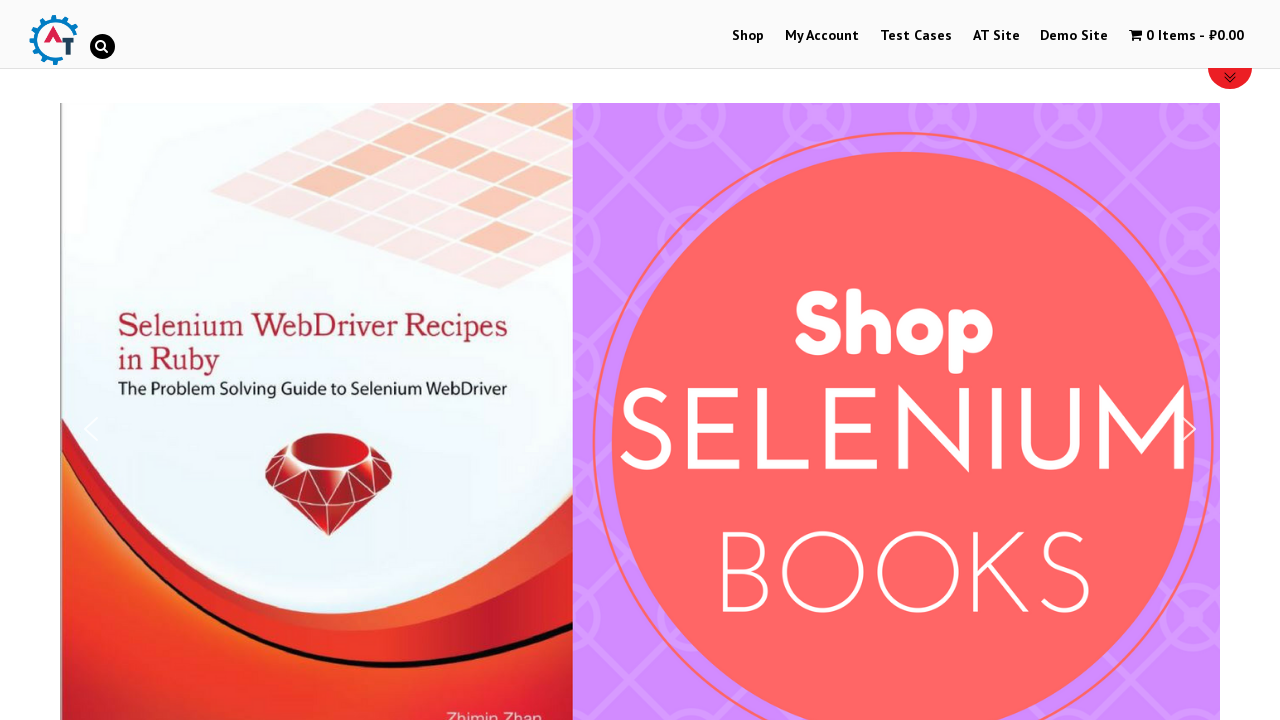

Clicked on Shop menu at (748, 36) on #menu-item-40
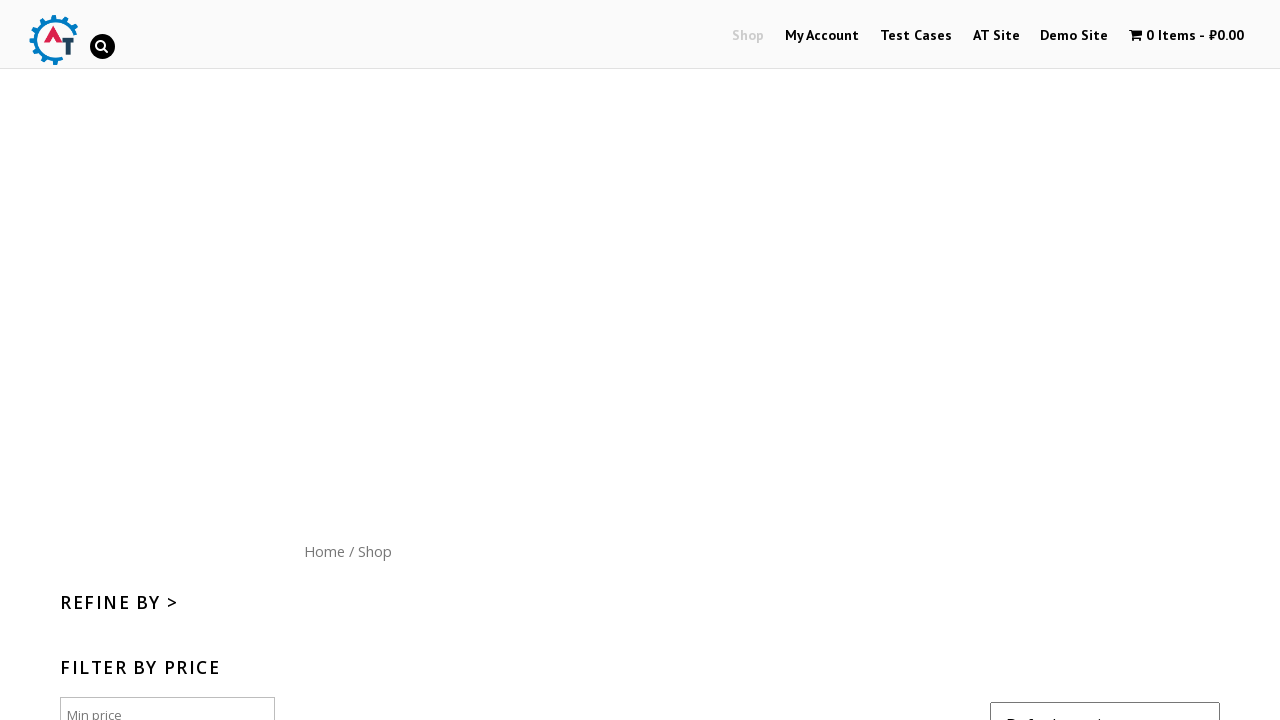

Clicked on Home menu button to navigate back to home page at (324, 551) on a:has-text('Home')
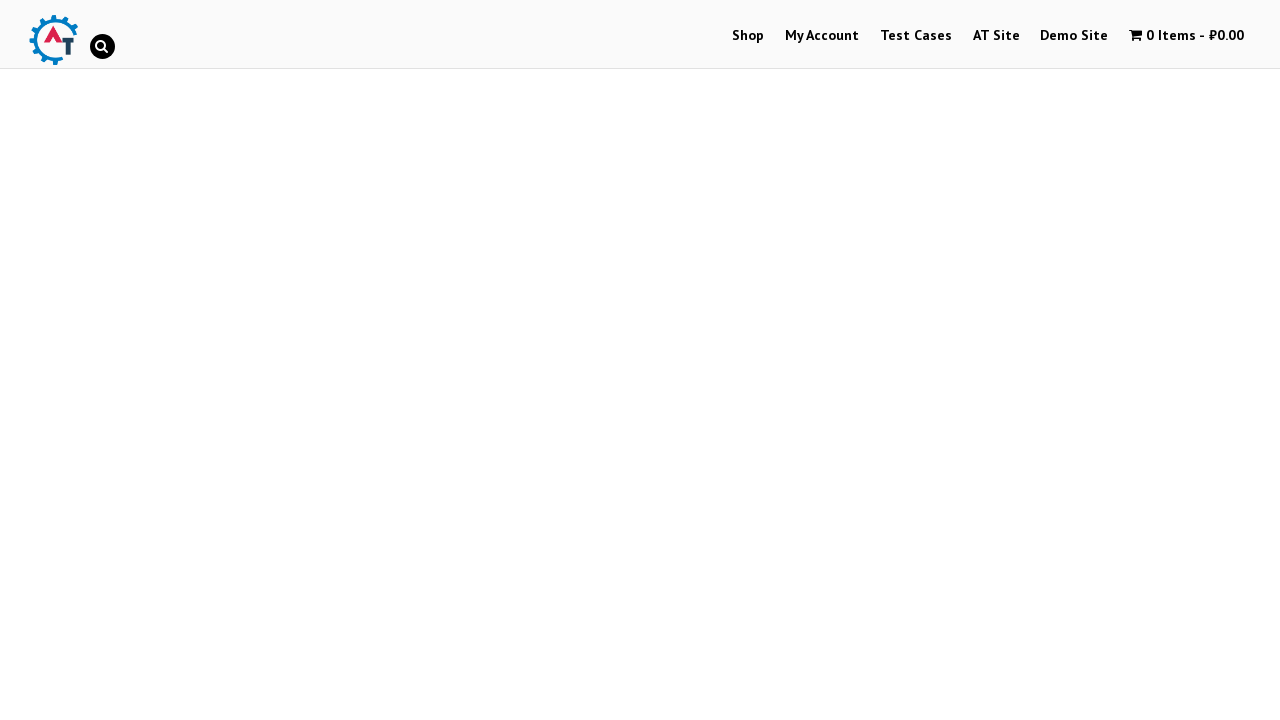

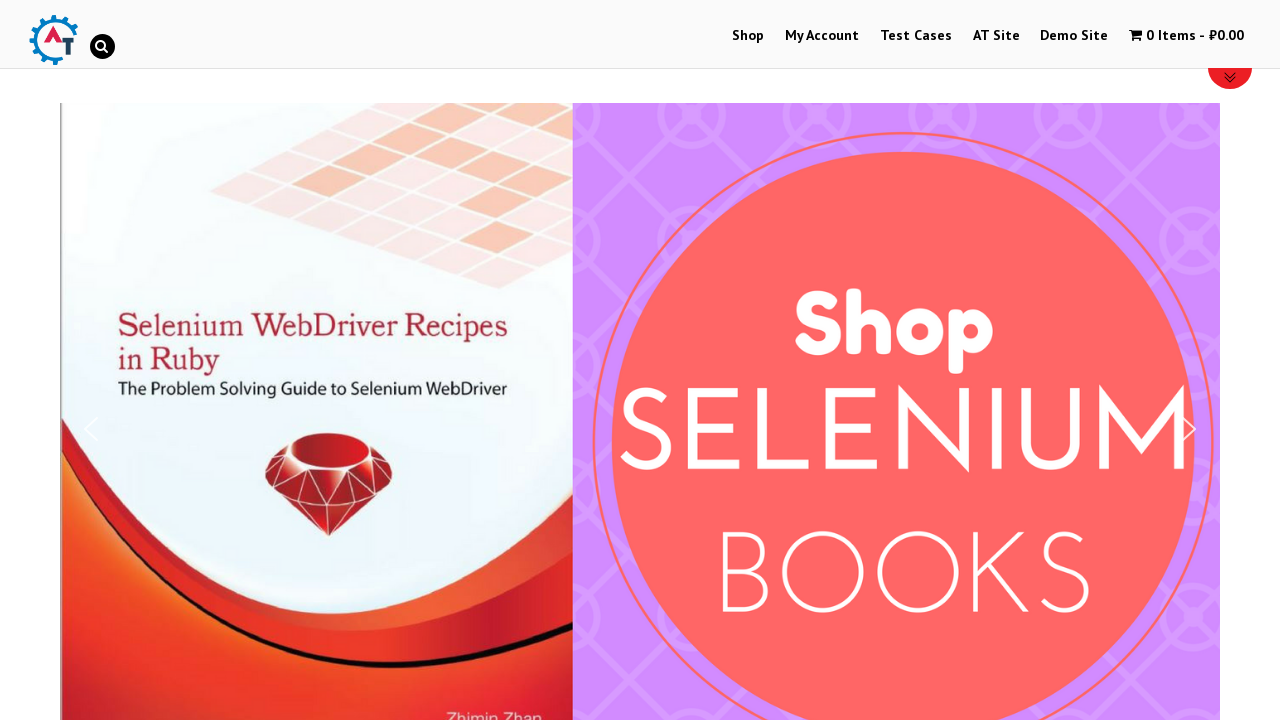